Navigates to the Demoblaze e-commerce demo site and clicks on a Samsung Galaxy S6 product to view its details page.

Starting URL: https://www.demoblaze.com/index.html

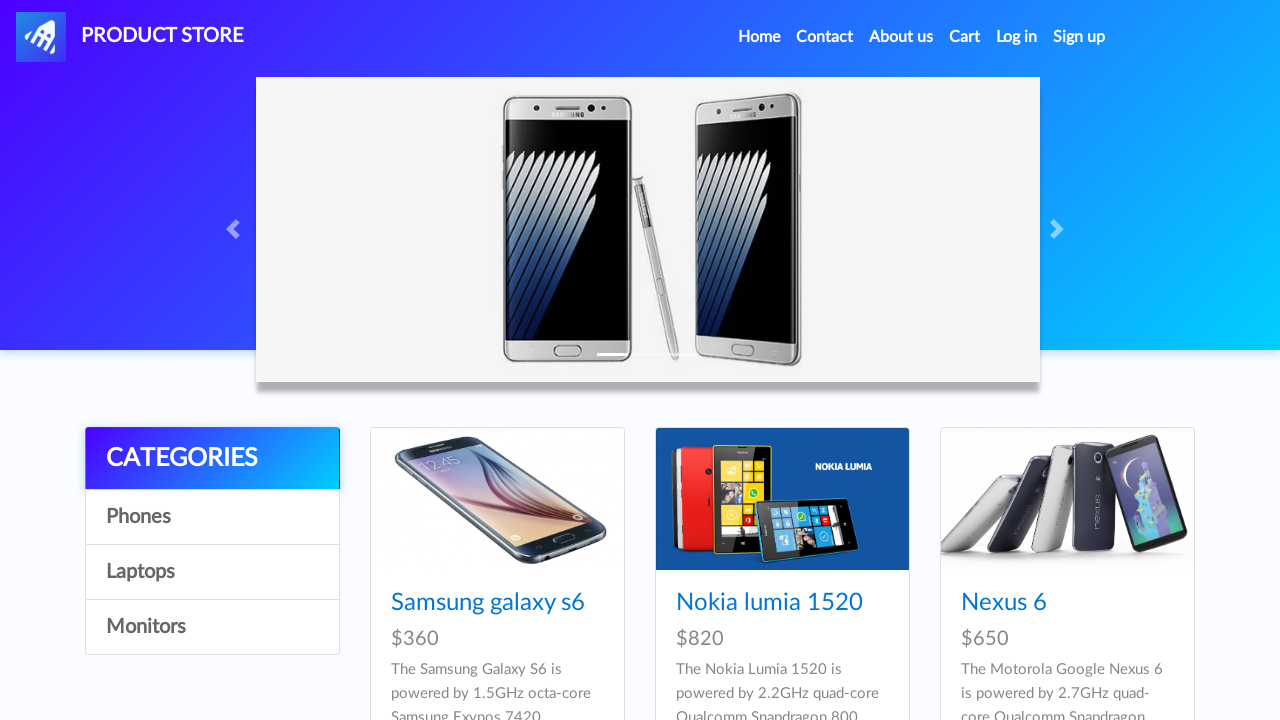

Product listing loaded - product links are visible
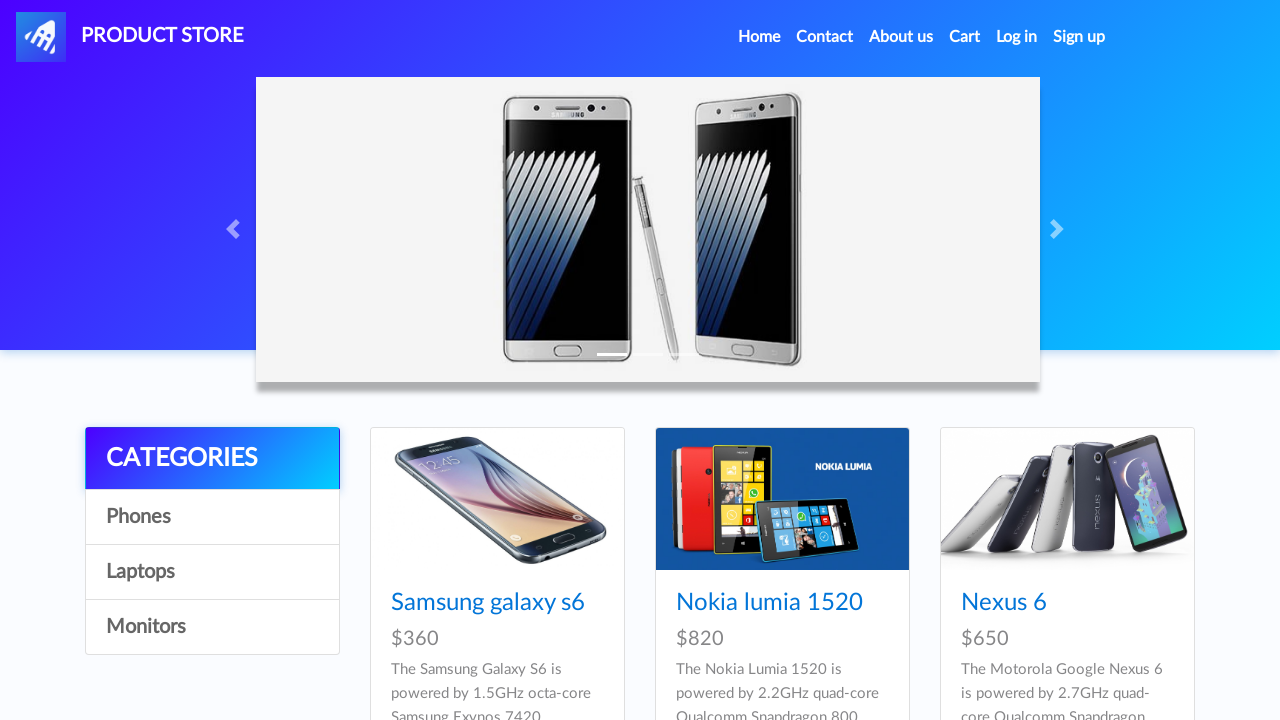

Samsung Galaxy S6 product link is visible
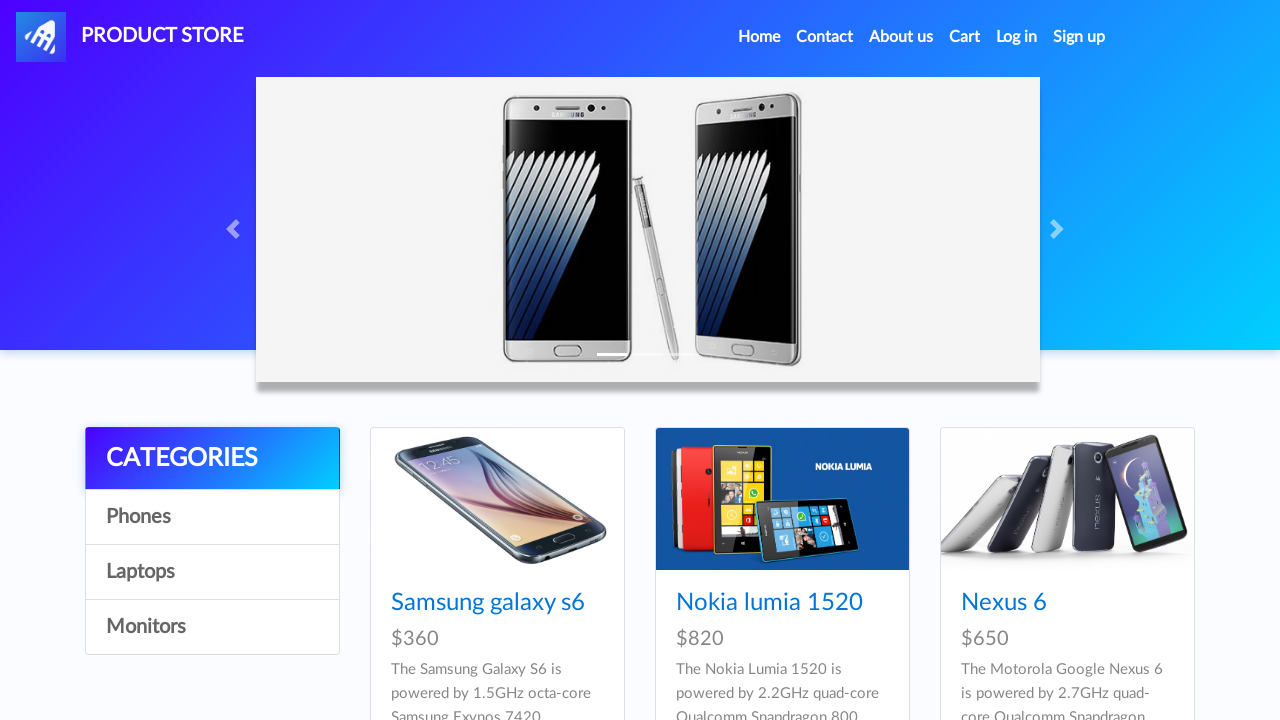

Clicked on Samsung Galaxy S6 product link at (488, 603) on text=Samsung galaxy s6
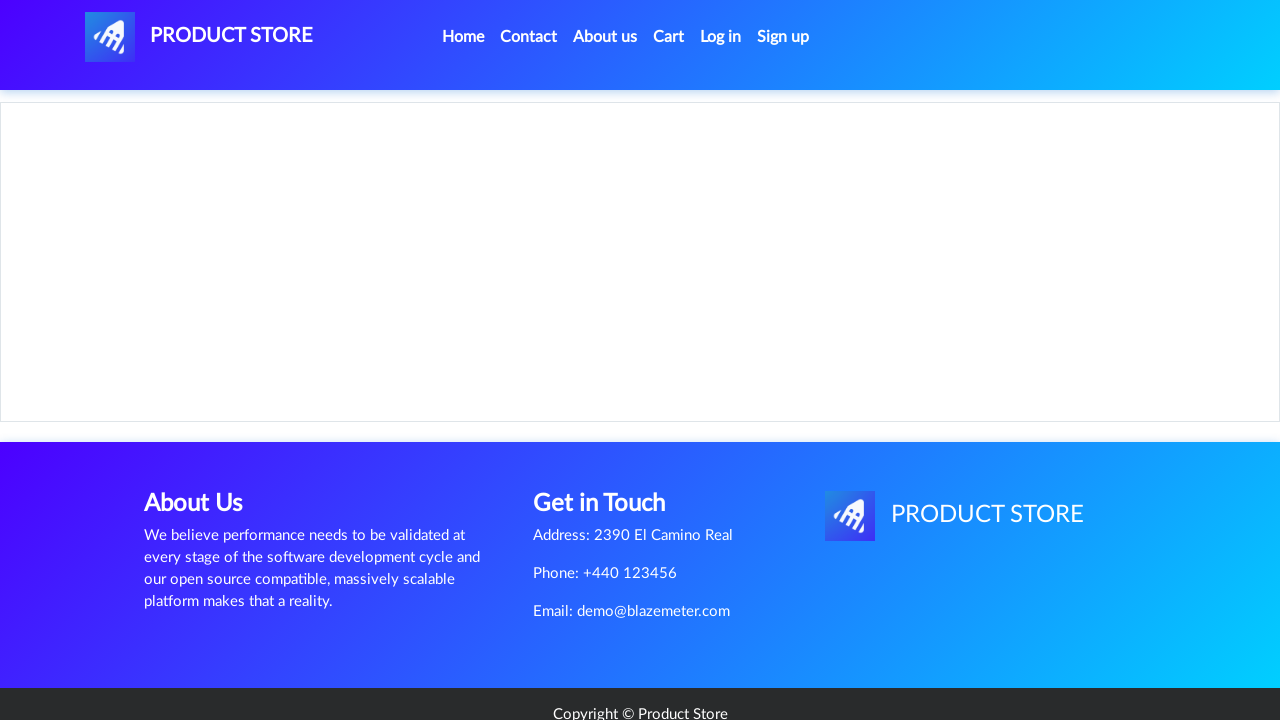

Product details page loaded successfully
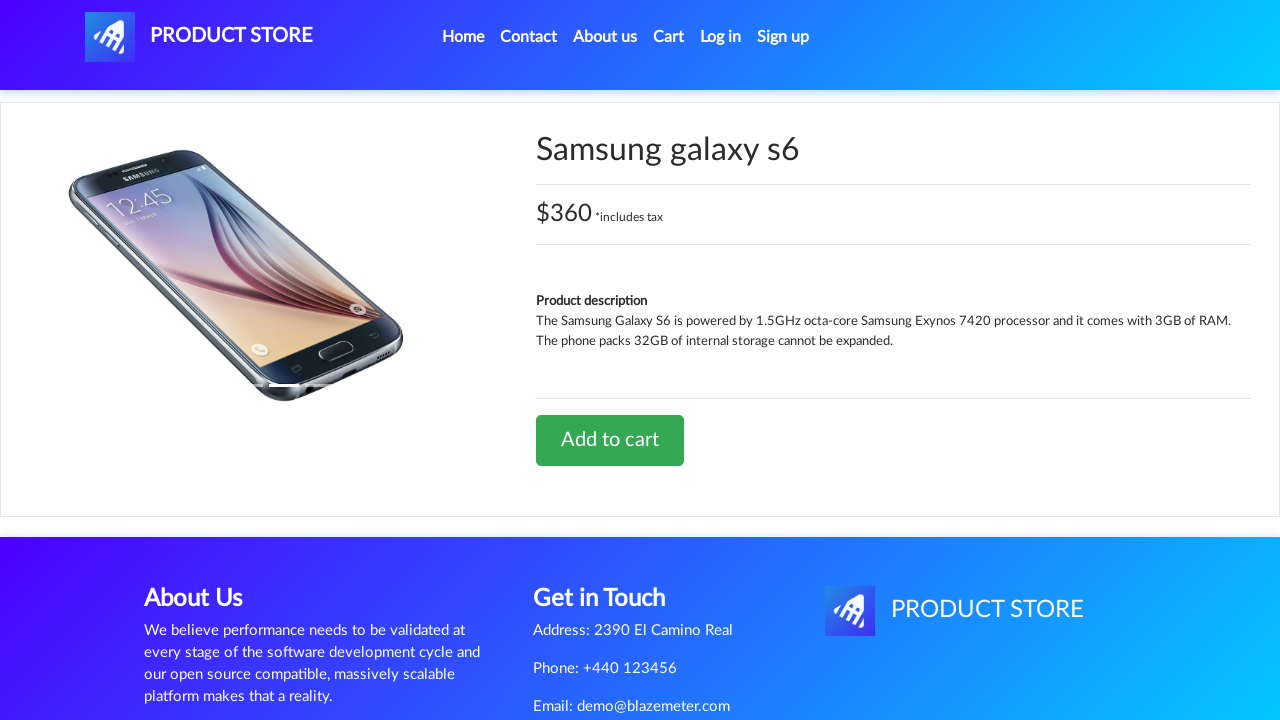

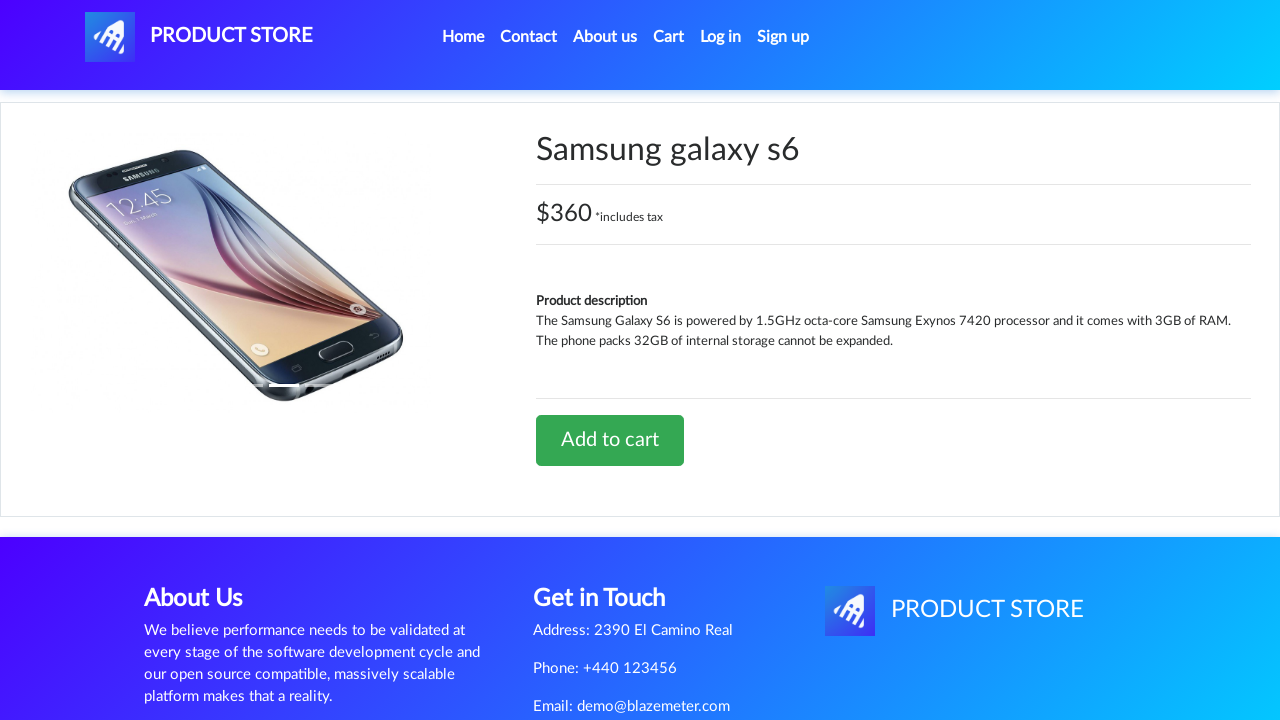